Tests clicking the 7 button on the calculator displays 7

Starting URL: http://mhunterak.github.io/calc.html

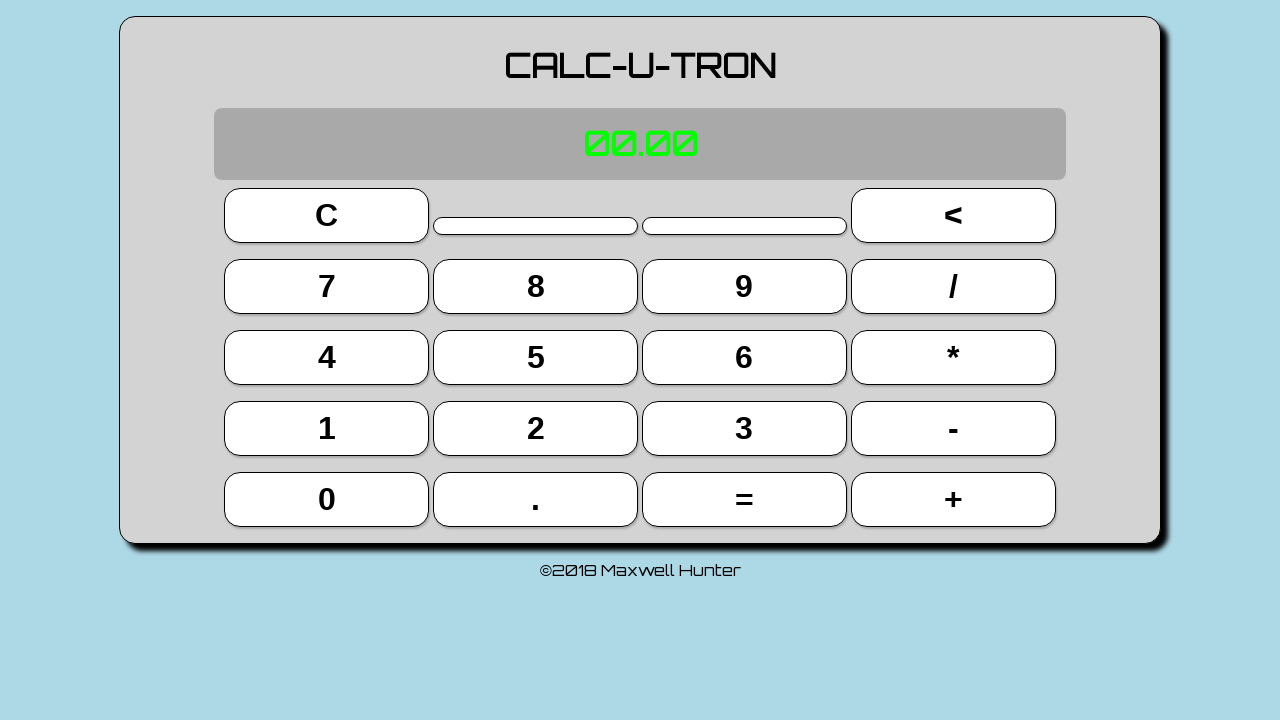

Waited for page to load with domcontentloaded state
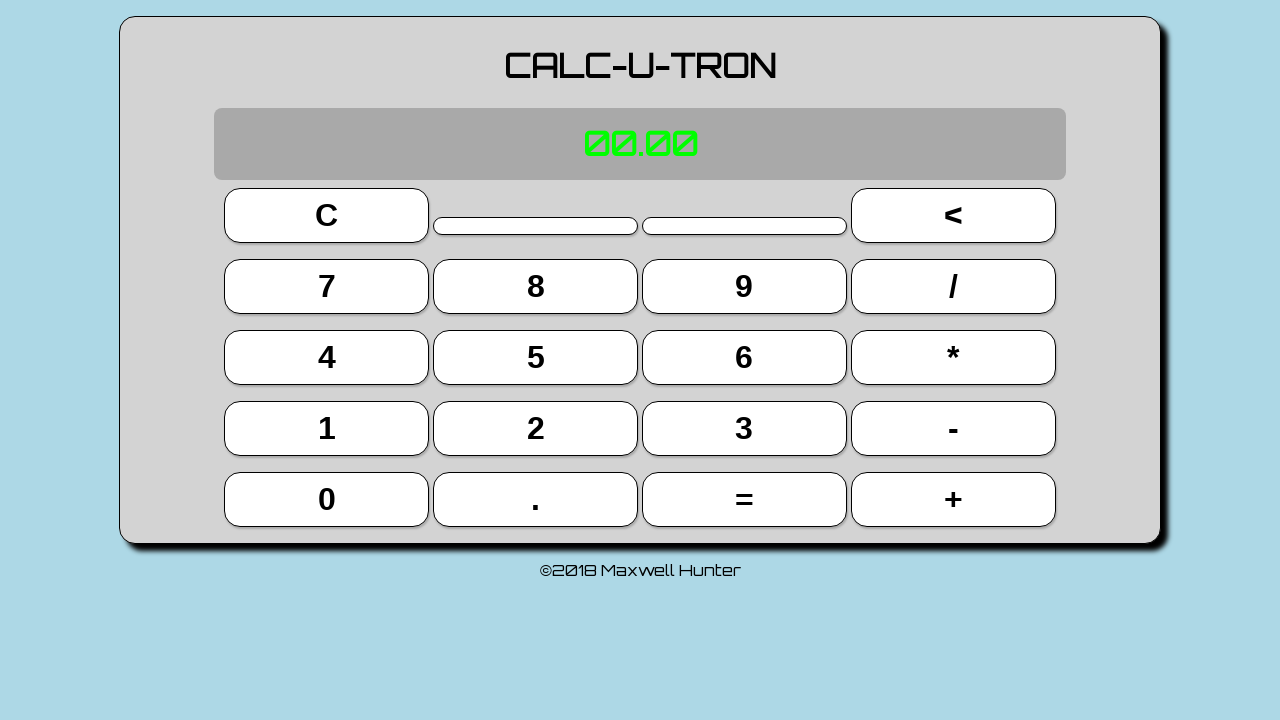

Located all buttons on the page
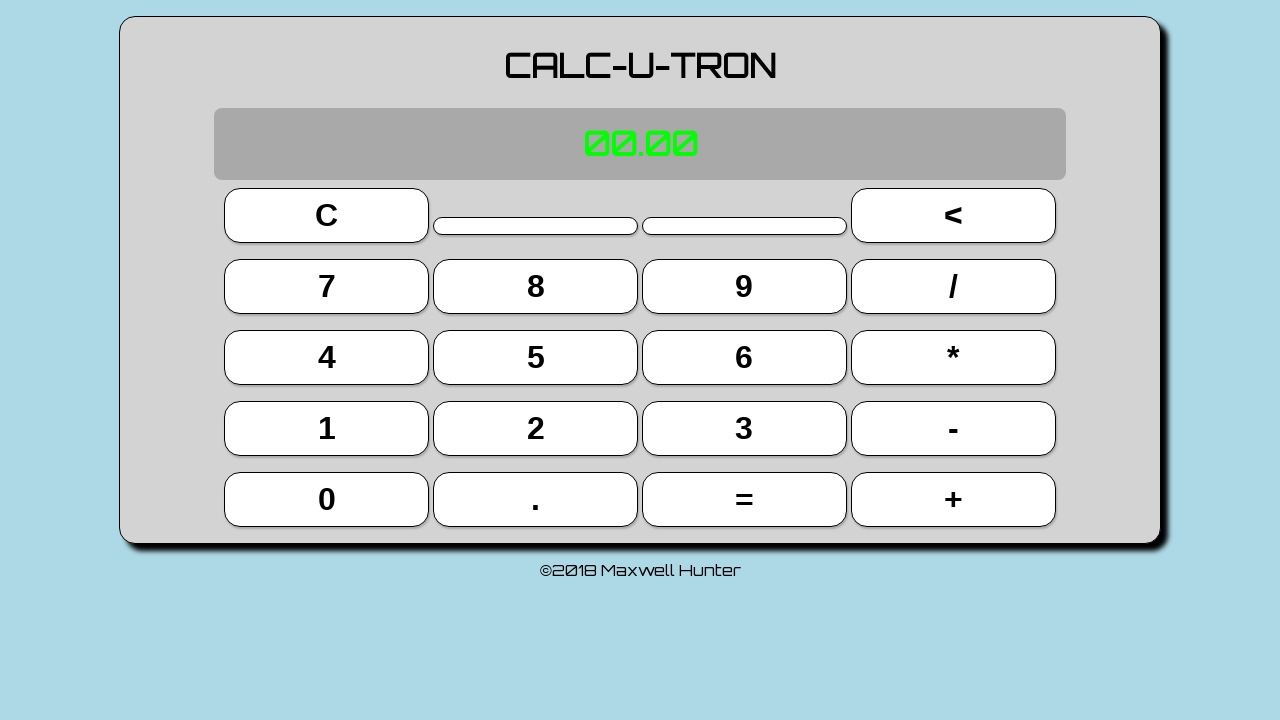

Clicked the 7 button (5th button, index 4) at (327, 286) on button >> nth=4
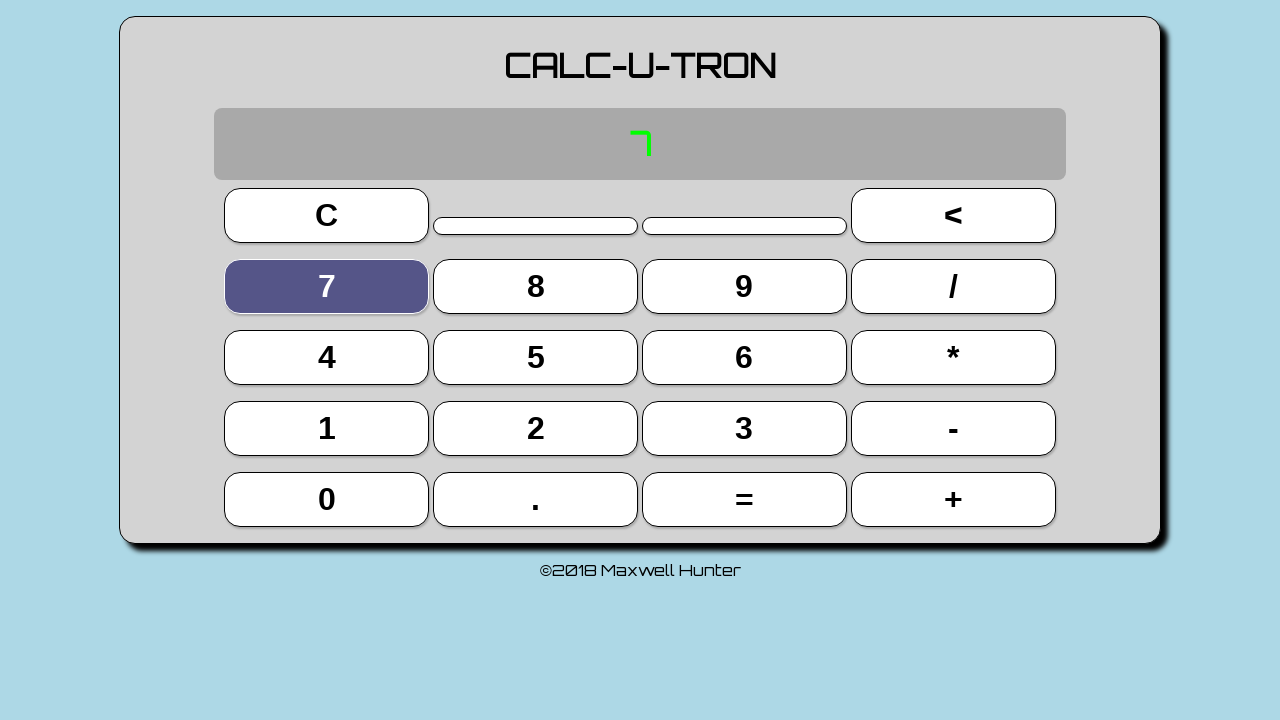

Located the display element
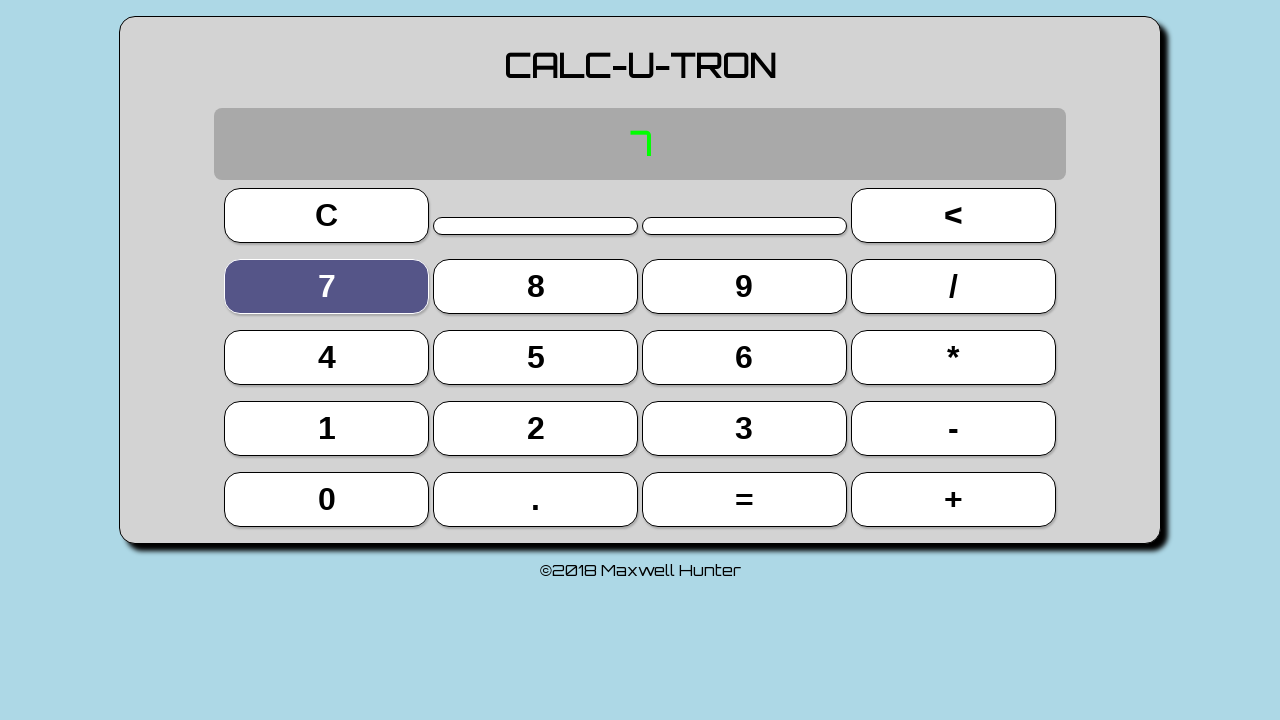

Verified display shows '7'
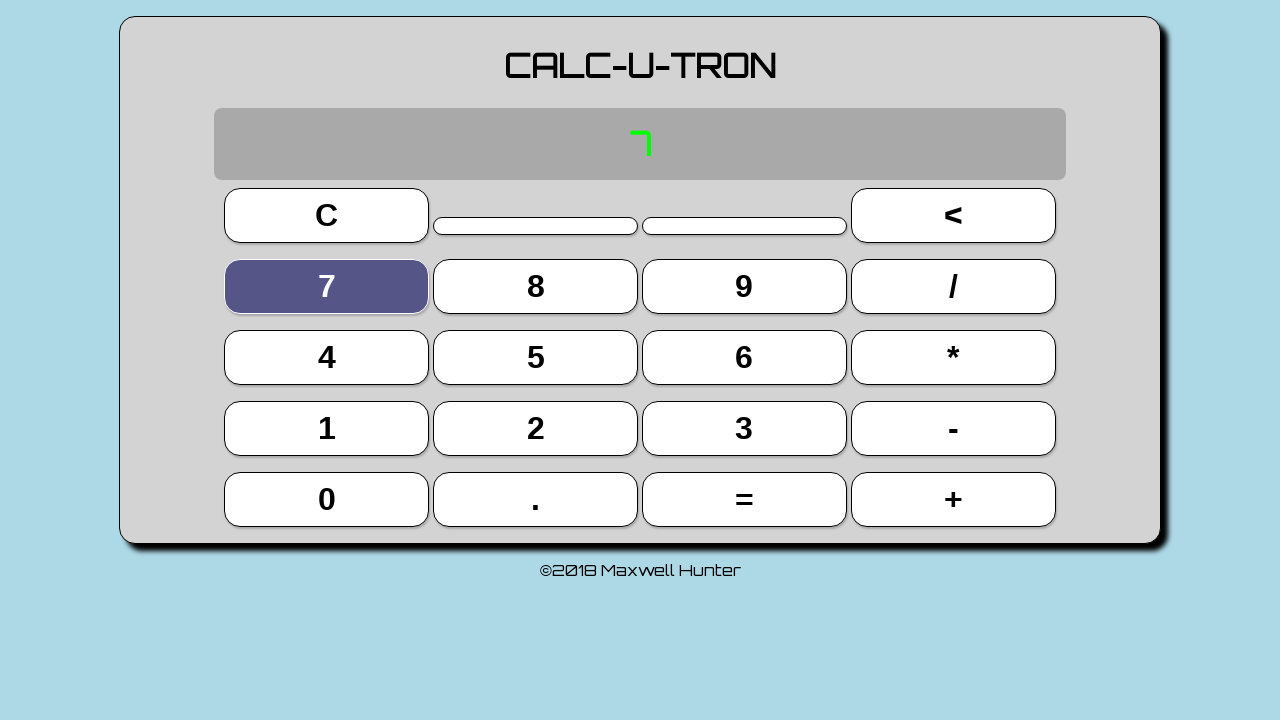

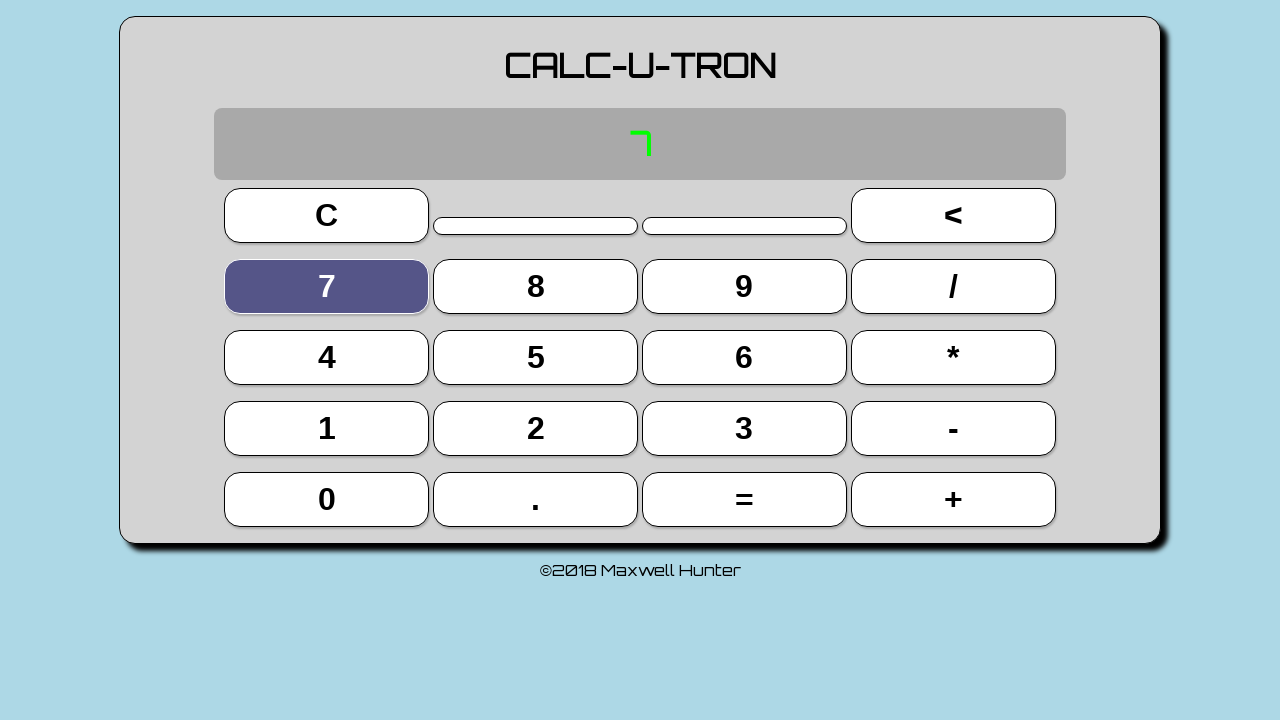